Tests dismissing a JavaScript confirm dialog and verifying the result message

Starting URL: https://the-internet.herokuapp.com/javascript_alerts

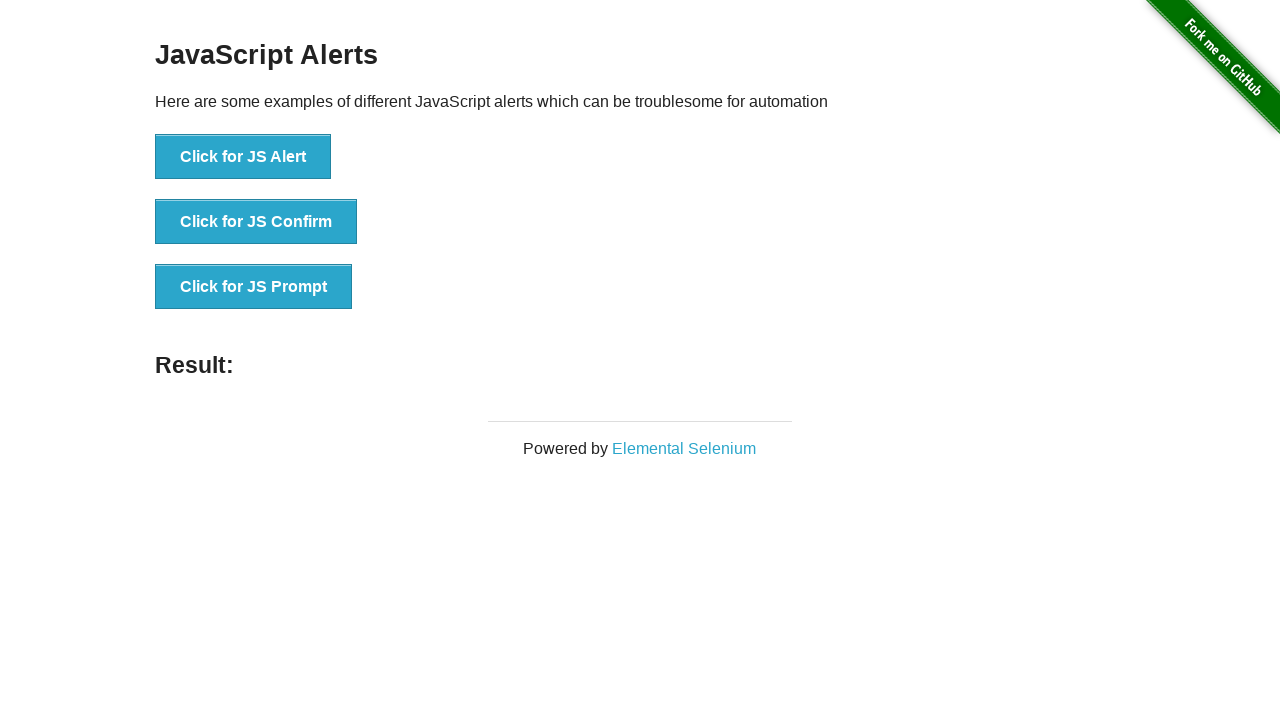

Set up dialog handler to dismiss JavaScript alerts
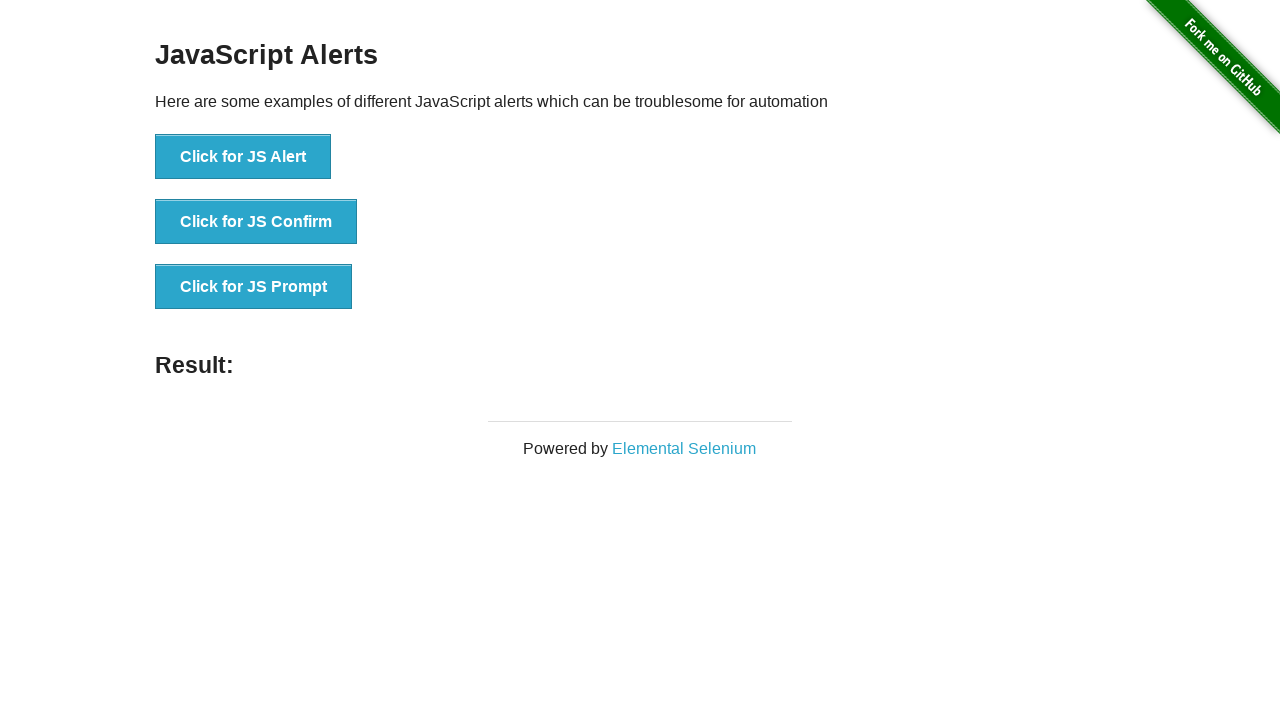

Clicked button to trigger JavaScript confirm dialog at (256, 222) on text='Click for JS Confirm'
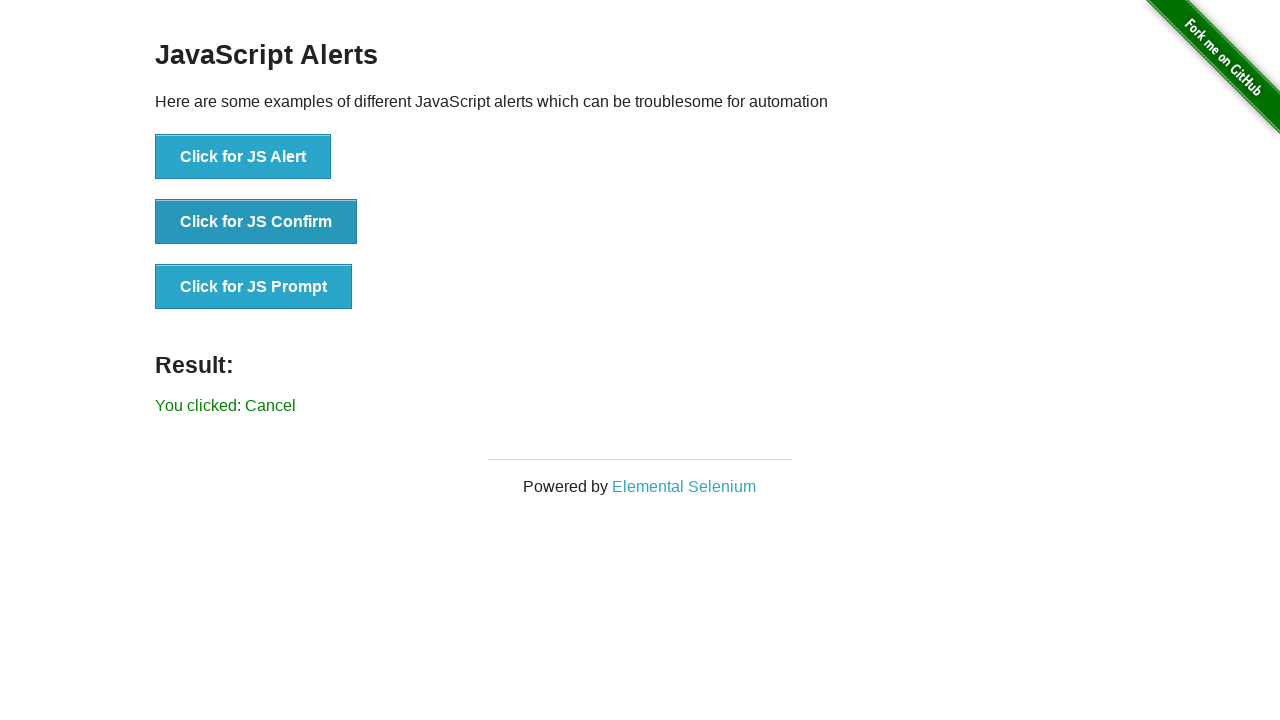

Located result element
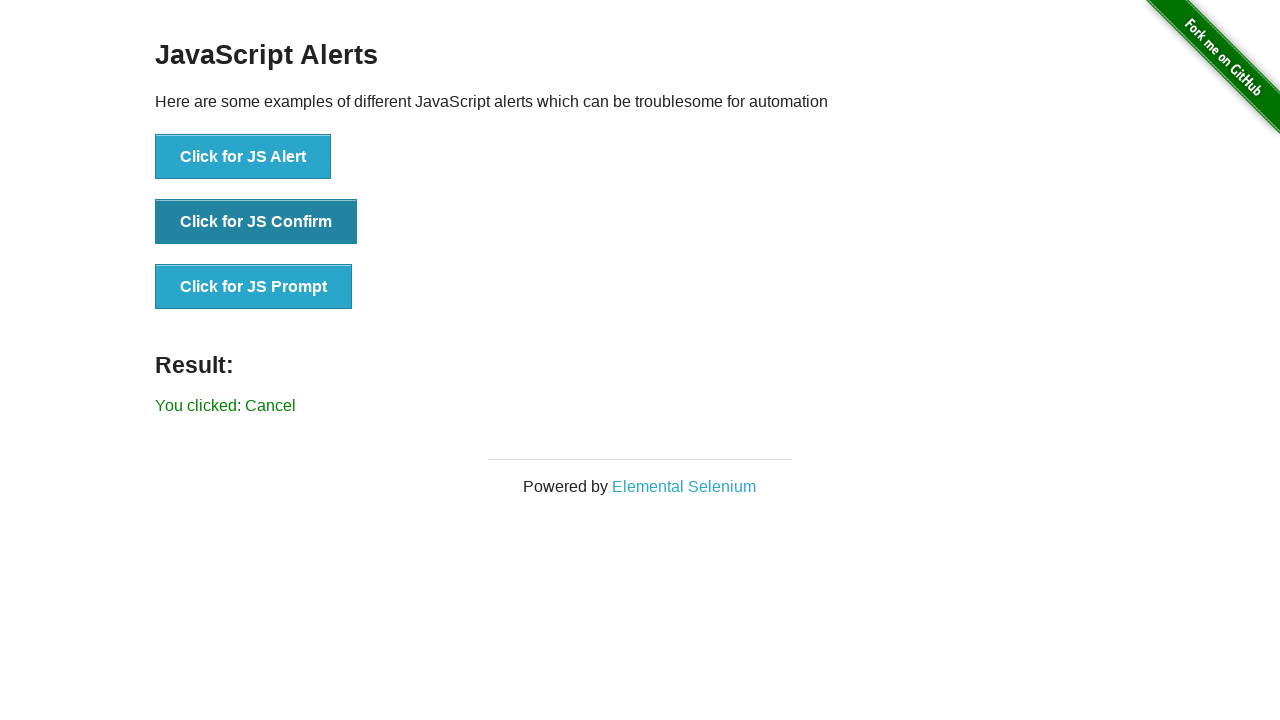

Waited for result element to be visible
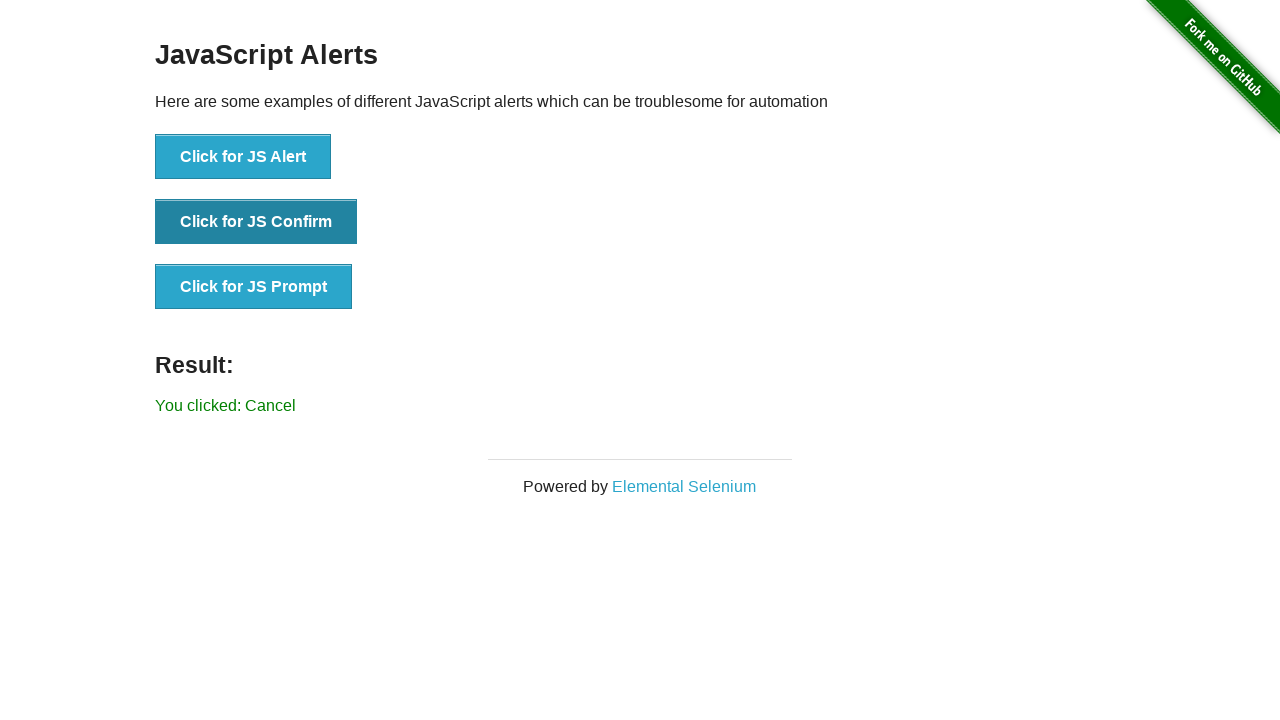

Verified result message does not contain 'successfuly' after dismissing confirm dialog
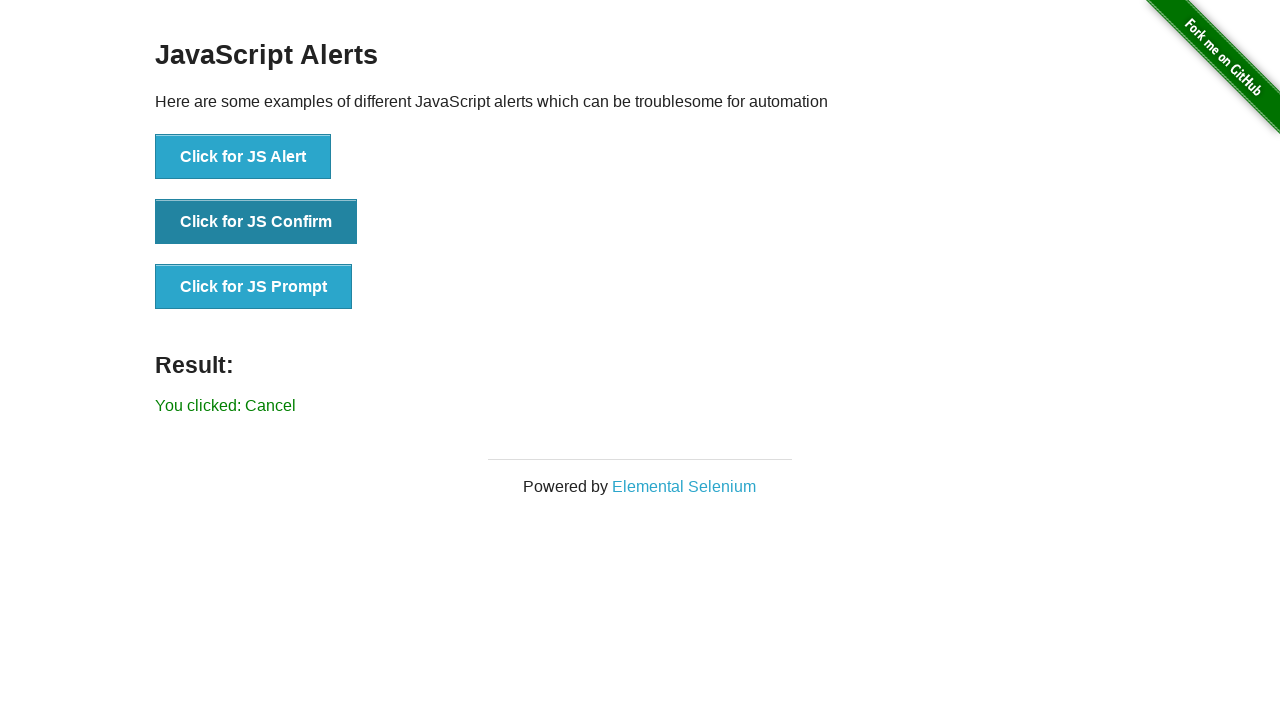

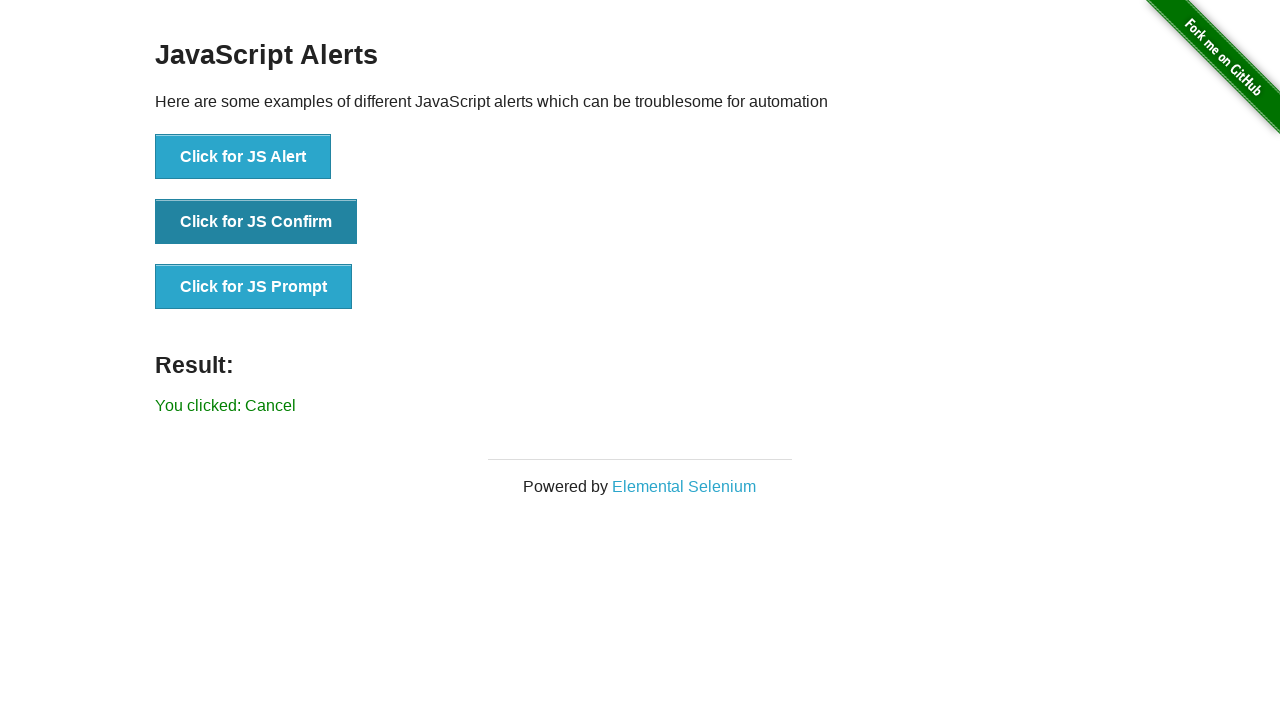